Fills out a comprehensive practice form with personal information, date selection, subjects, hobbies, and address details, then verifies the submission confirmation

Starting URL: https://demoqa.com/automation-practice-form

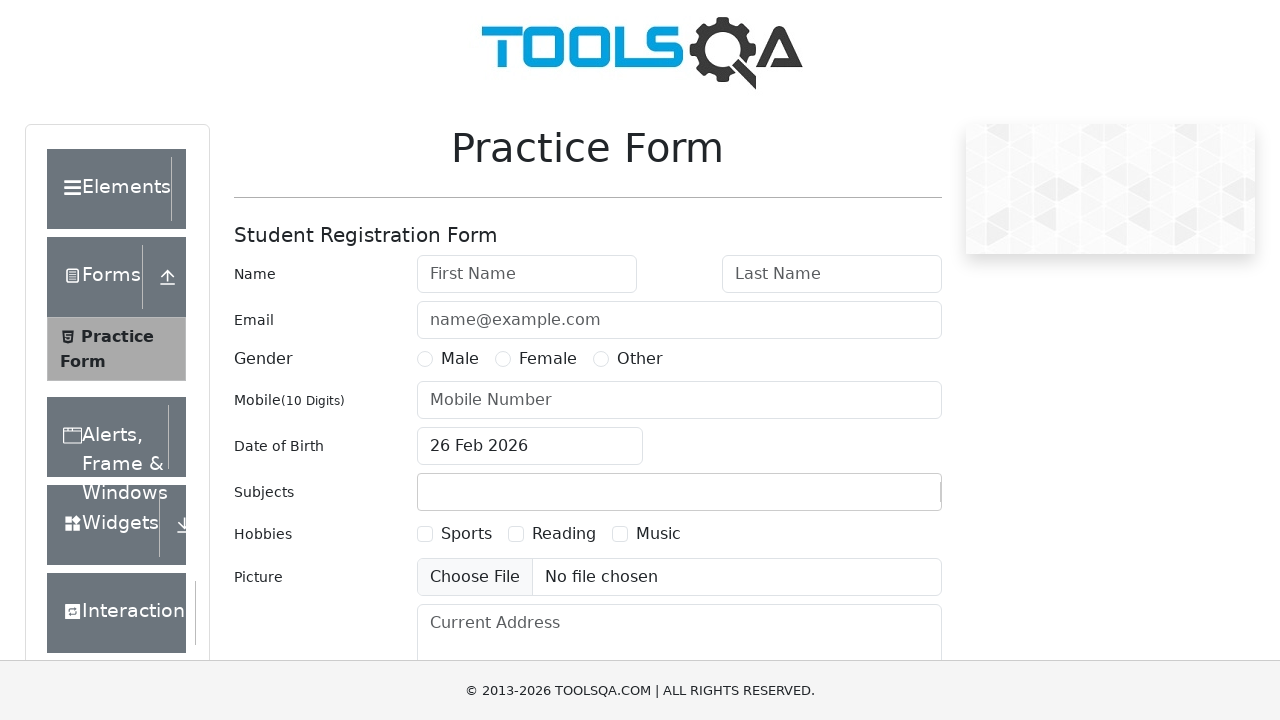

Removed footer element from page
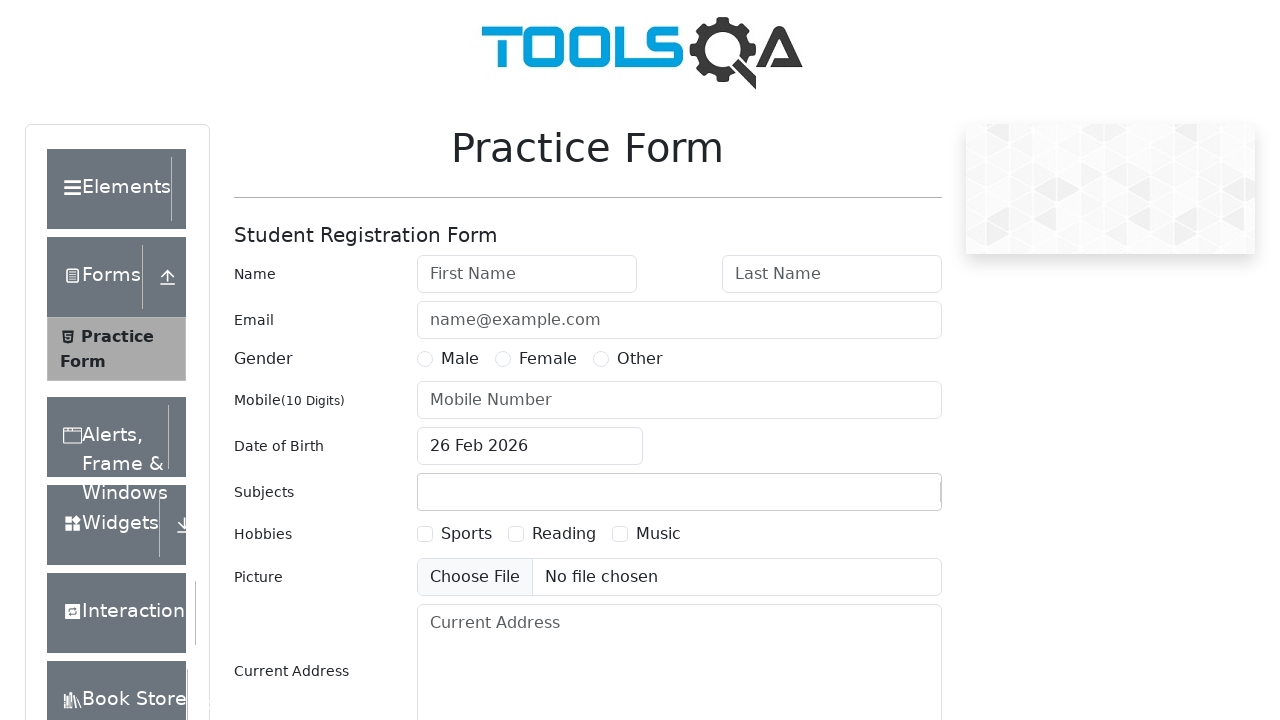

Removed fixed banner element from page
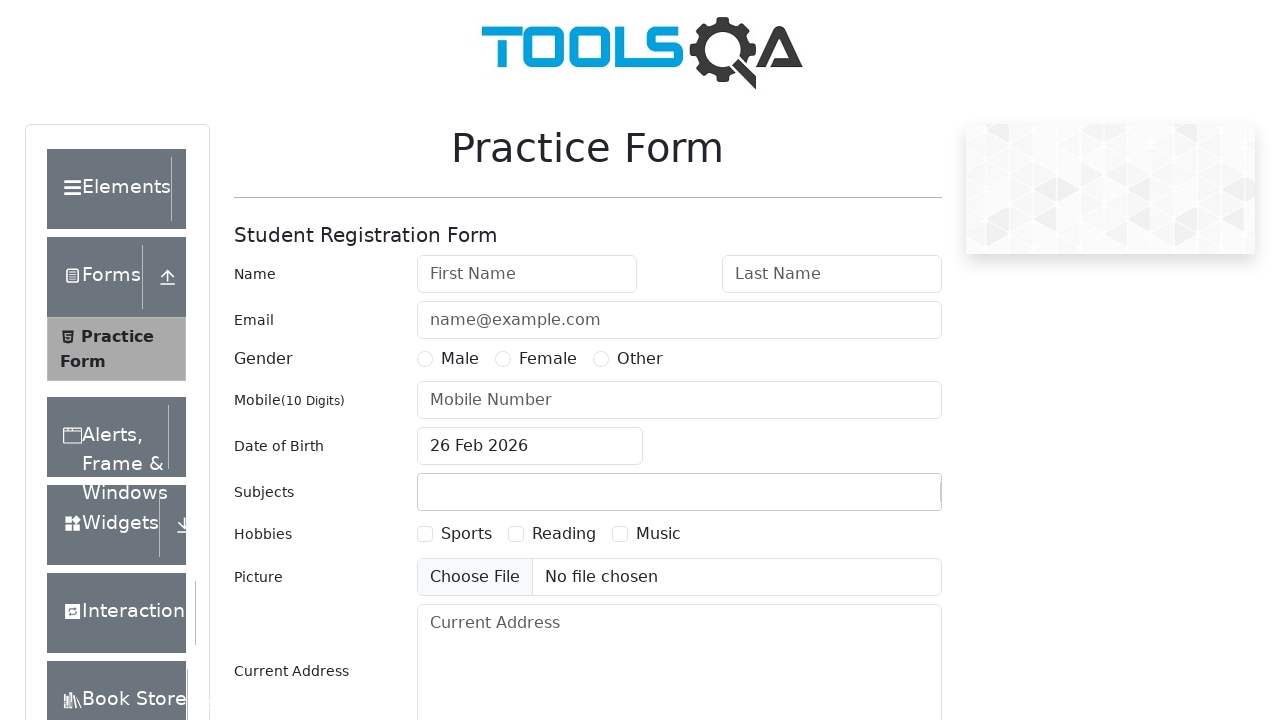

Filled first name field with 'Dmitry' on #firstName
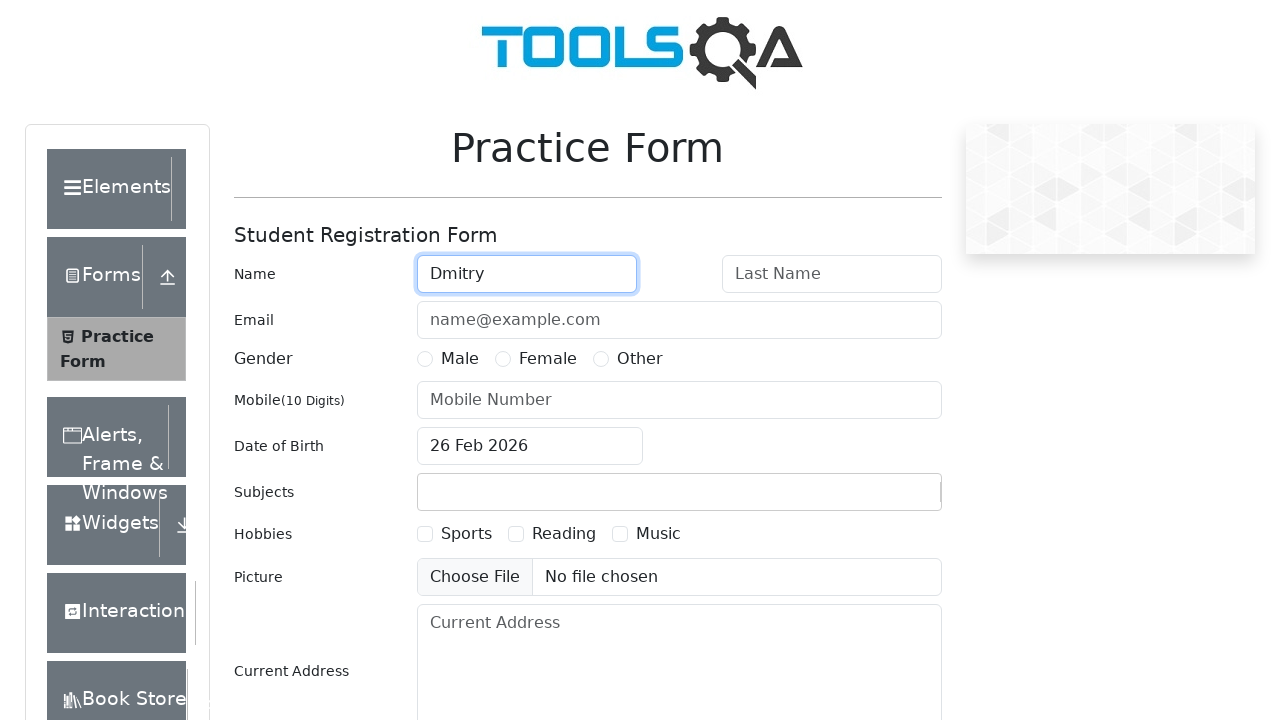

Filled last name field with 'Shelkovnikov' on #lastName
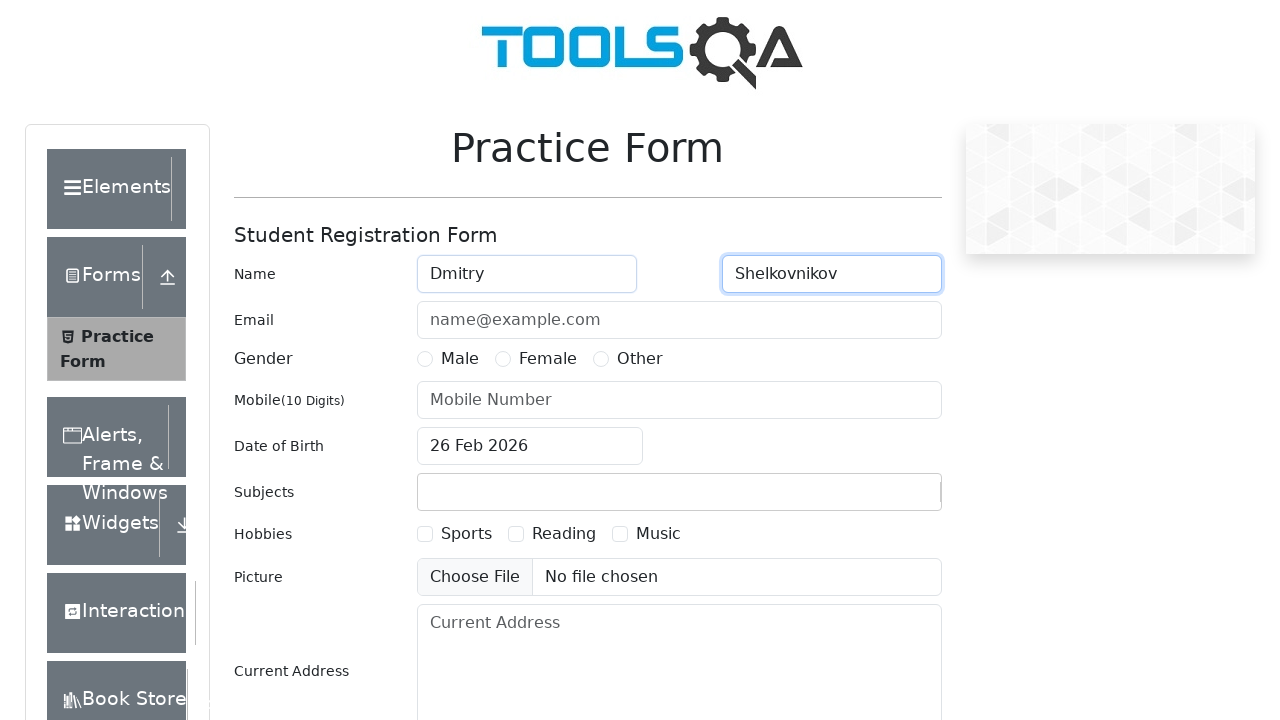

Filled email field with 'qwe3@mail.com' on #userEmail
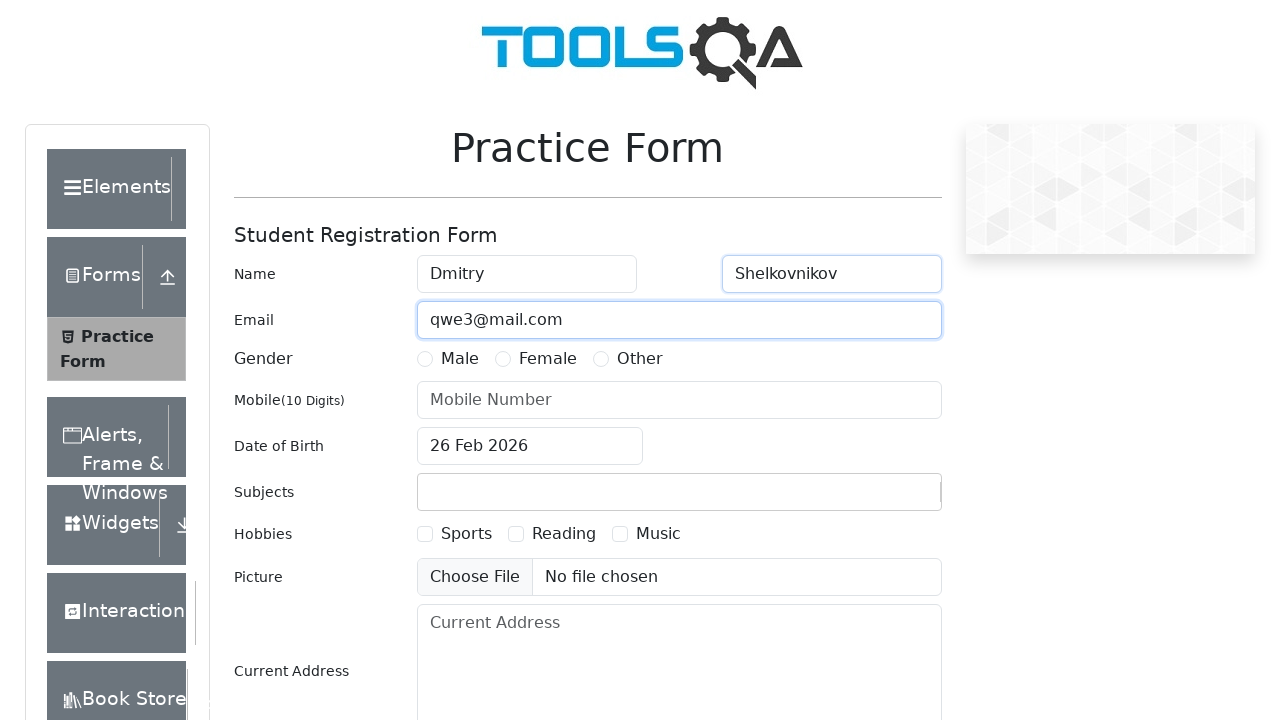

Selected gender option at (628, 359) on #gender-radio-3 >> ..
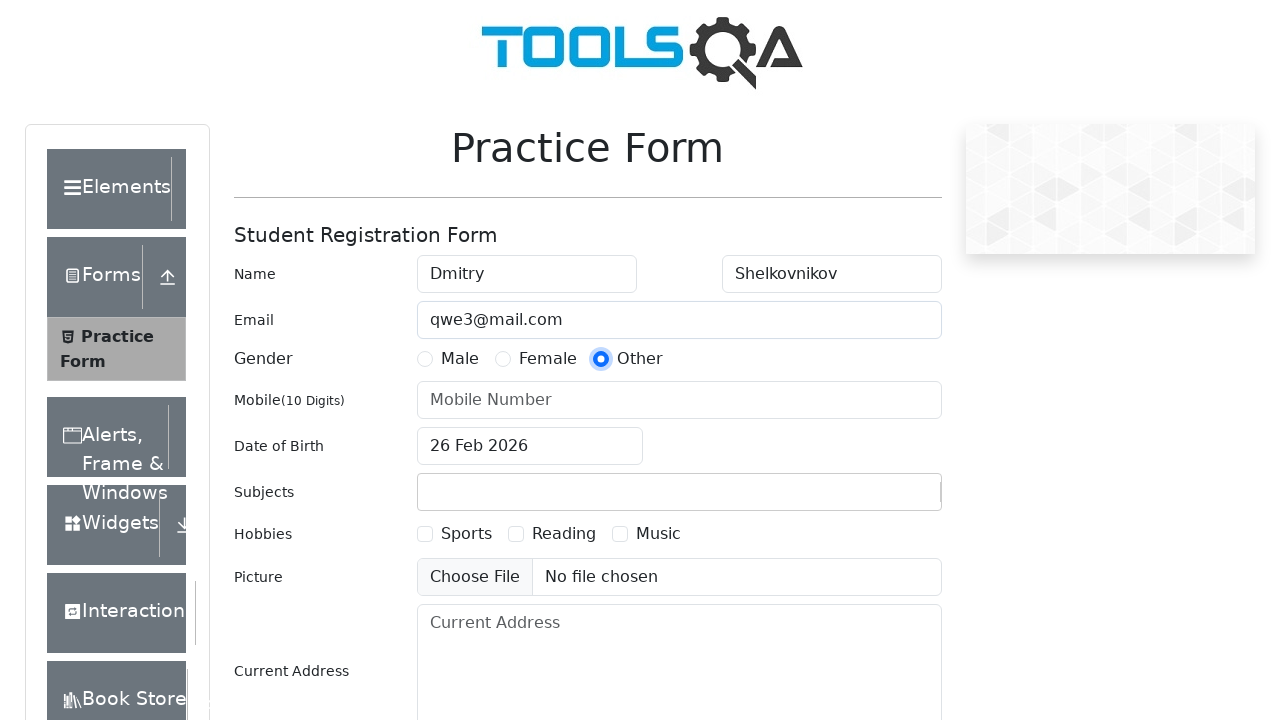

Filled phone number field with '1234567899' on #userNumber
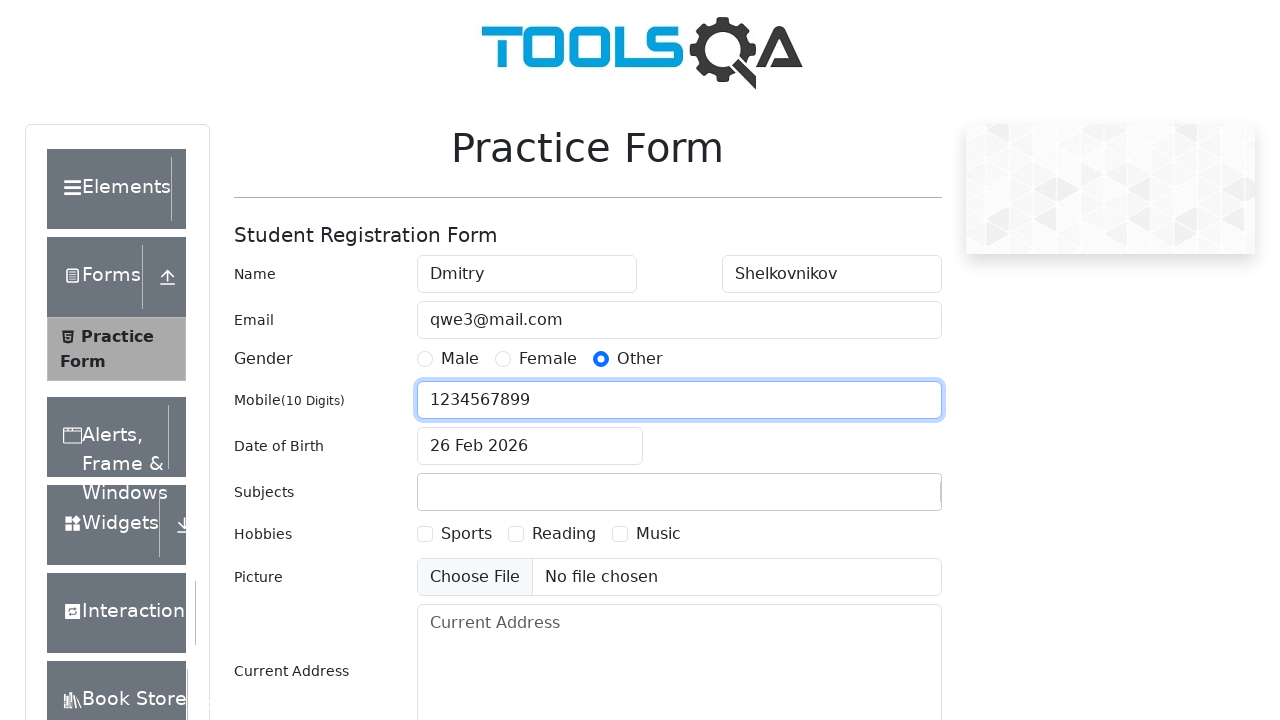

Clicked date of birth input field to open date picker at (530, 446) on #dateOfBirthInput
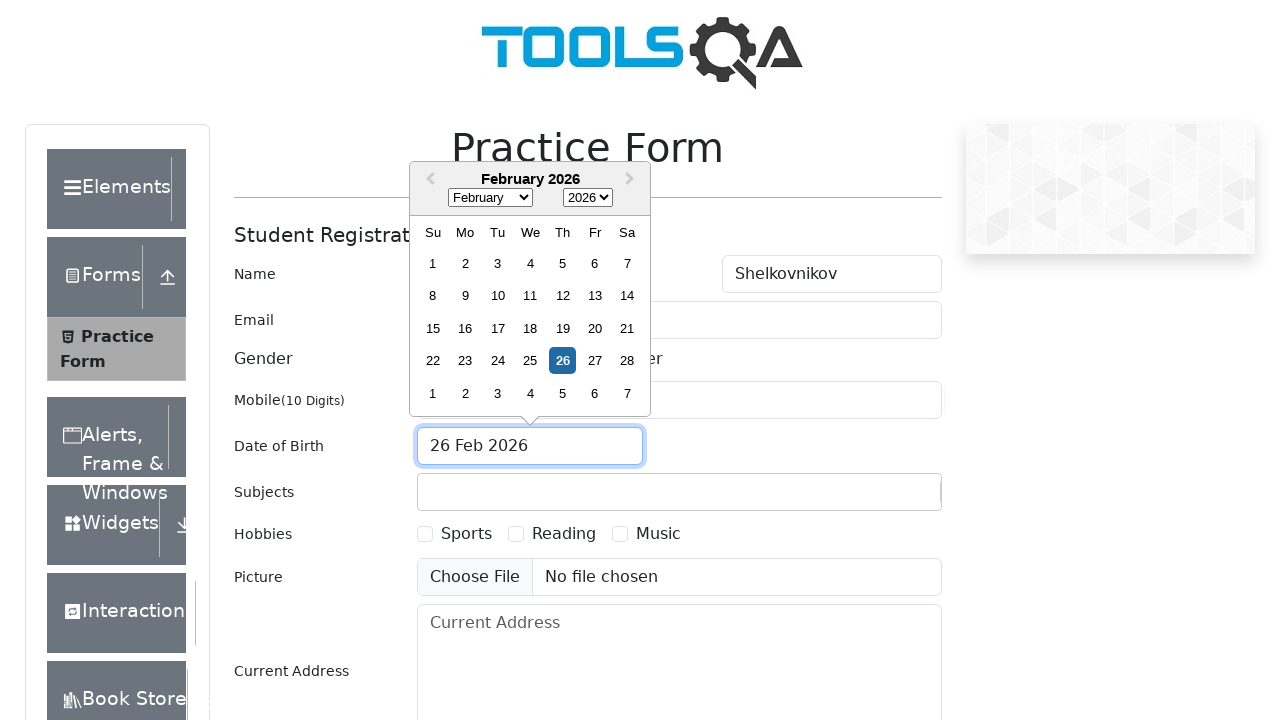

Selected May as birth month on .react-datepicker__month-select
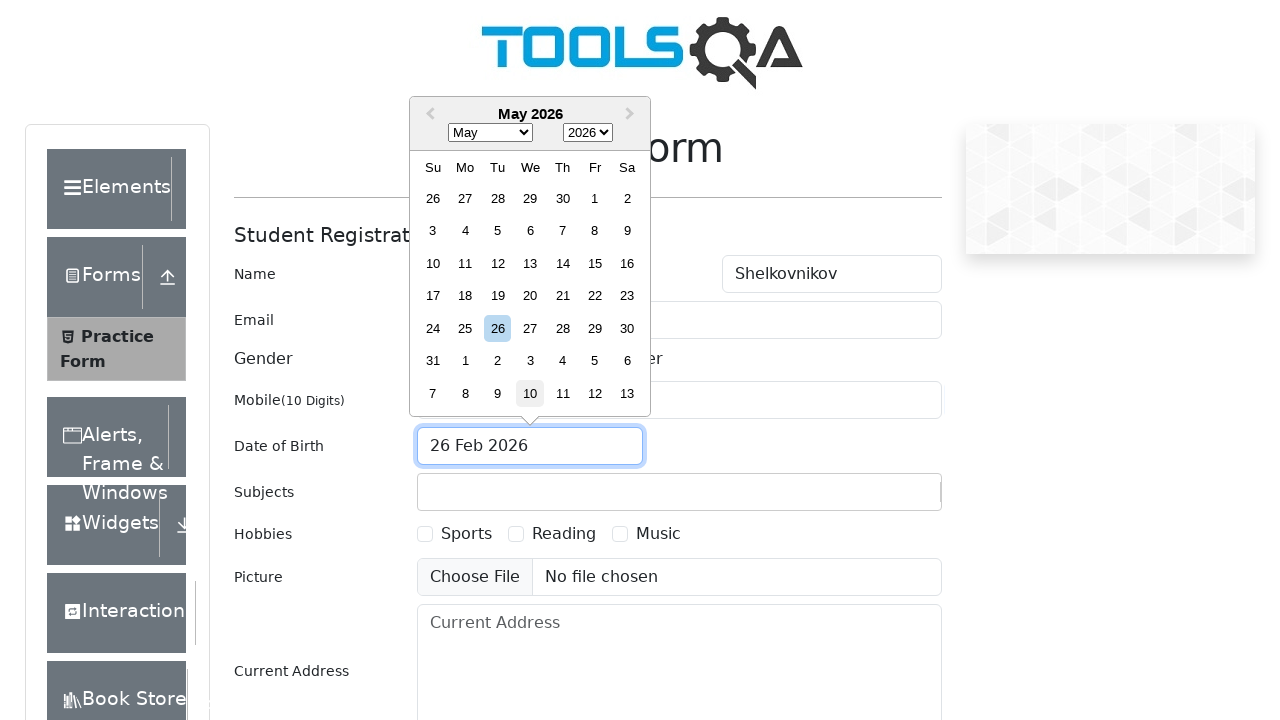

Clicked year selector in date picker at (588, 133) on .react-datepicker__year-select
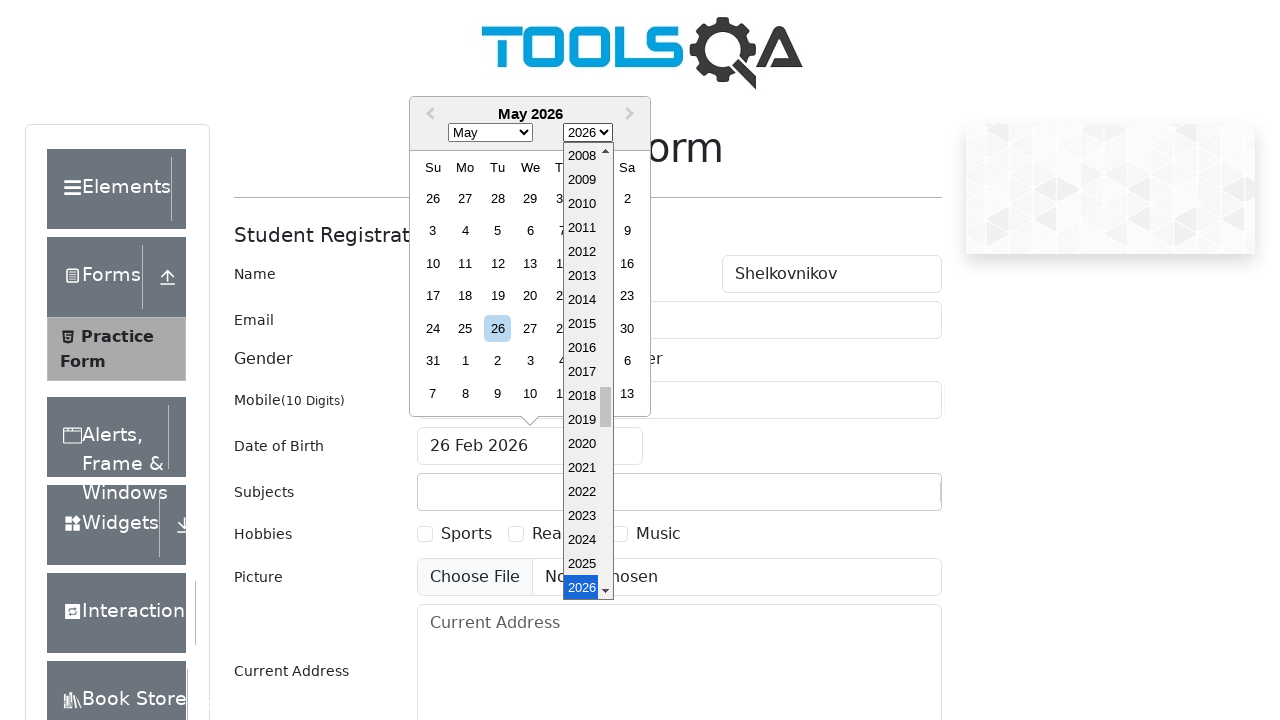

Selected 1997 as birth year on .react-datepicker__year-select
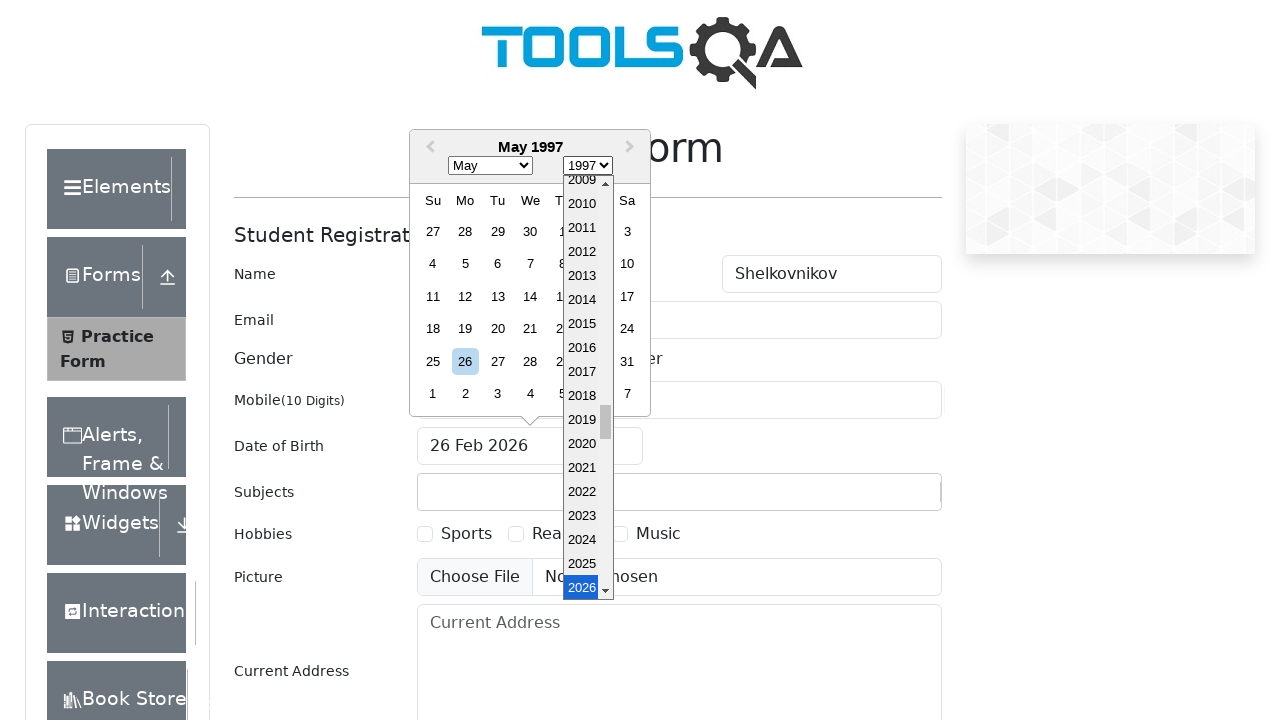

Selected day 20 for date of birth at (498, 329) on .react-datepicker__day--020
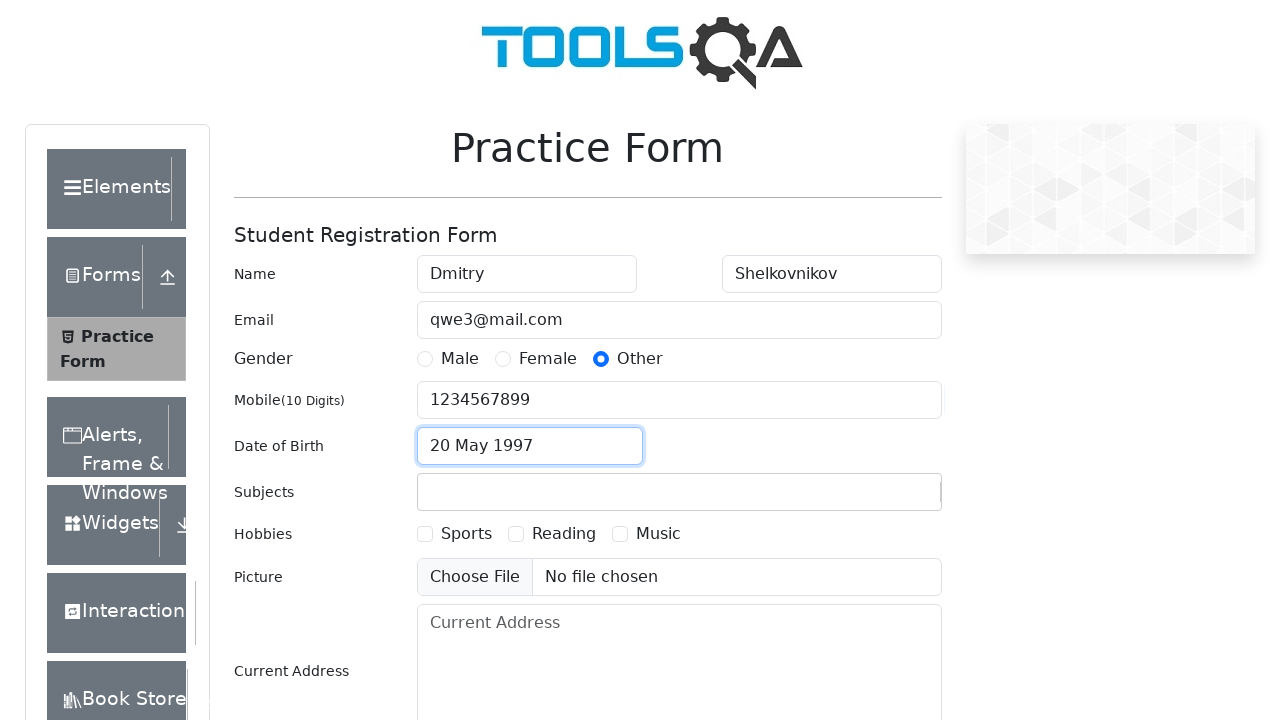

Filled subjects input field with 'English' on #subjectsInput
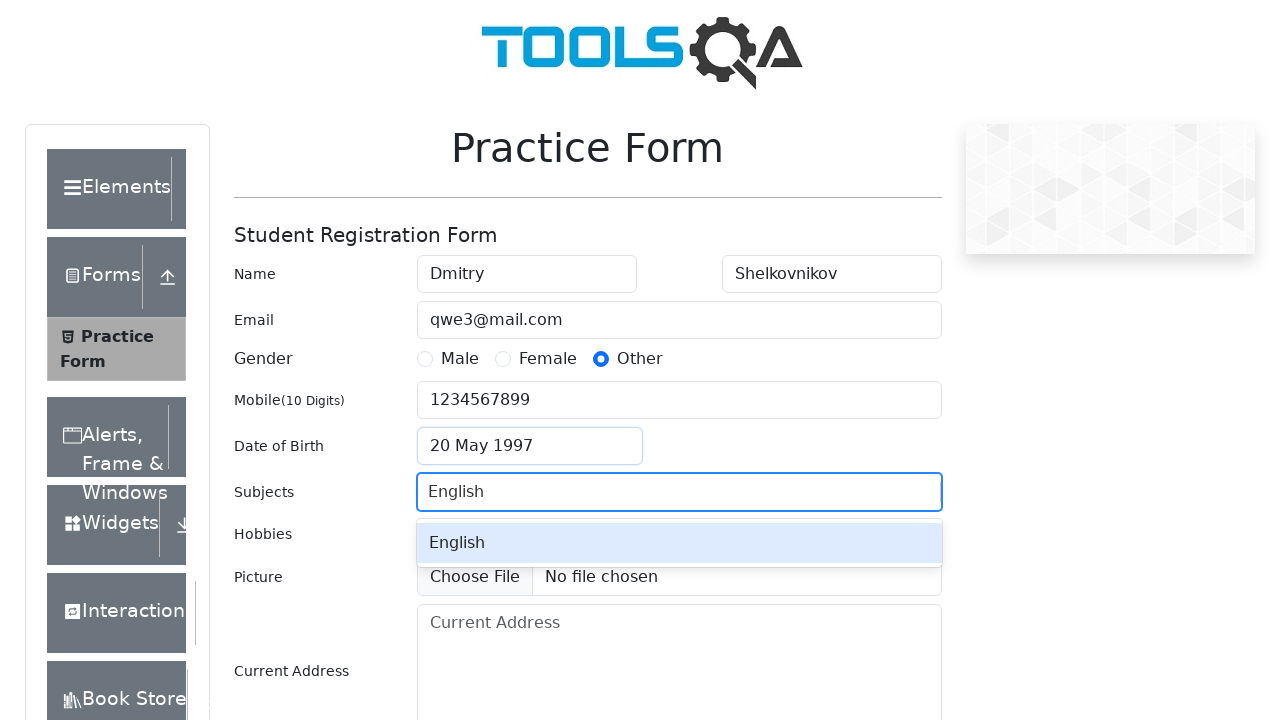

Pressed Enter to add English subject on #subjectsInput
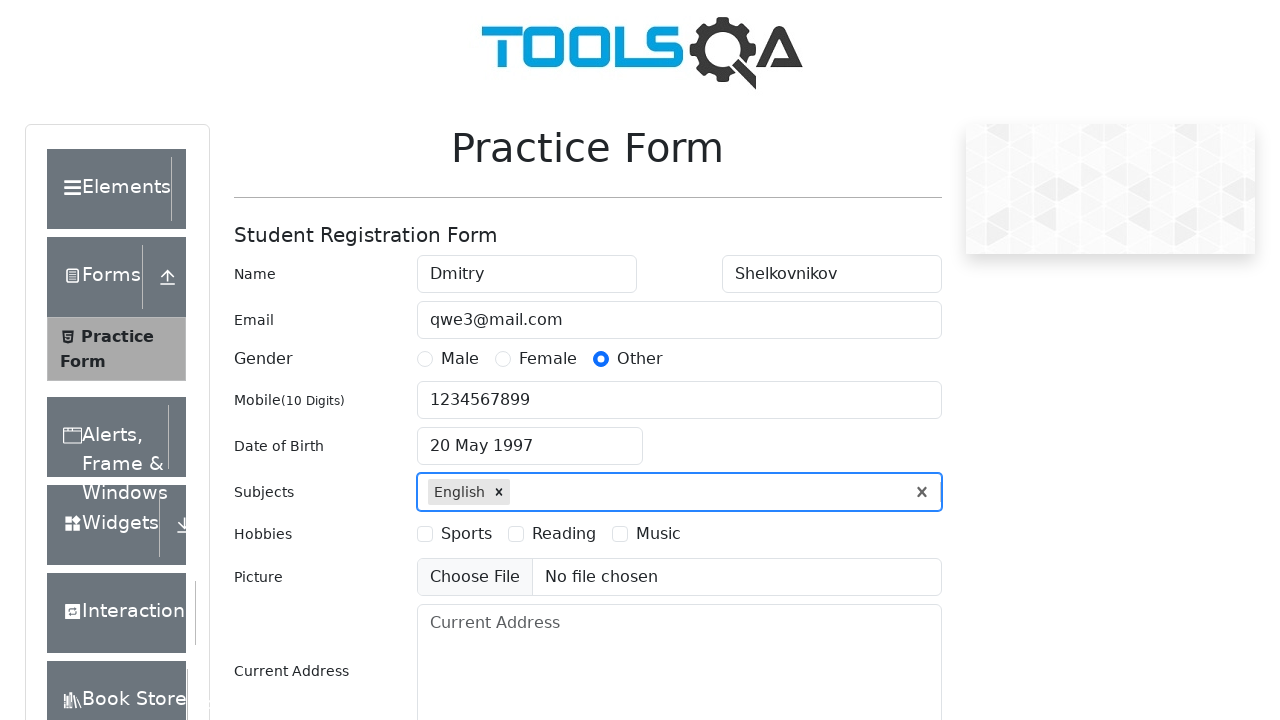

Selected hobby checkbox at (454, 534) on #hobbies-checkbox-1 >> ..
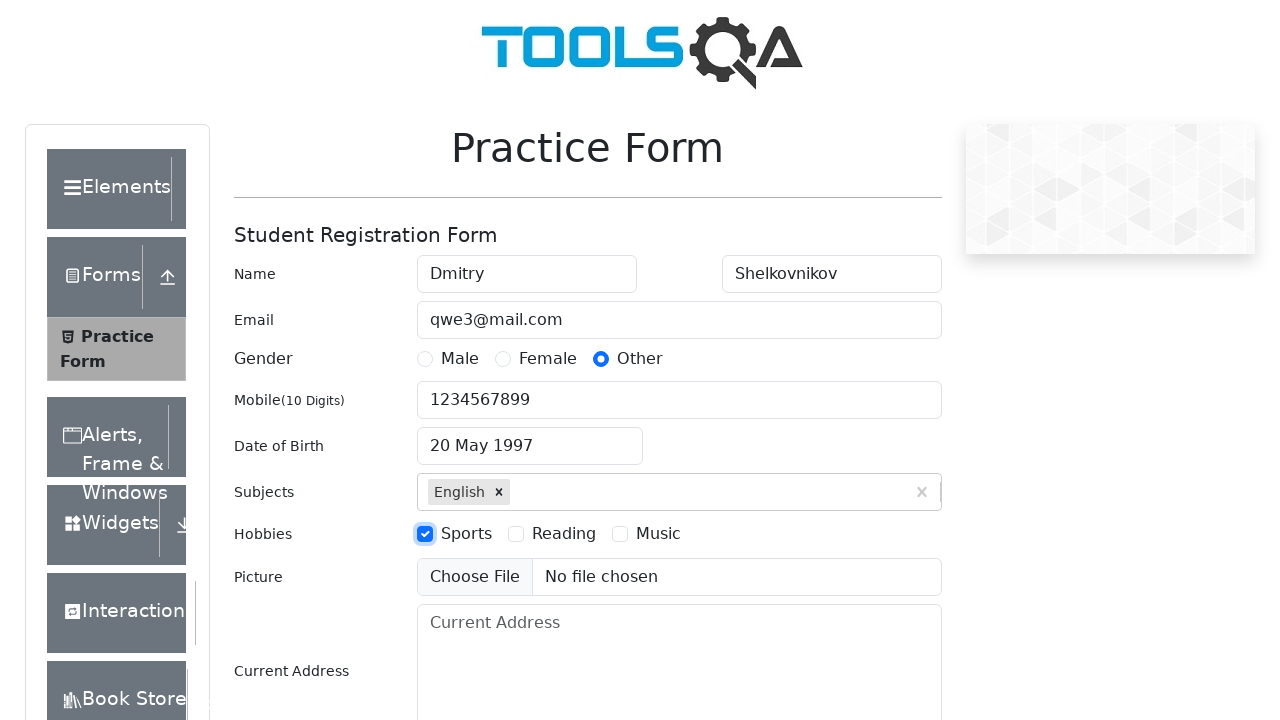

Clicked upload picture field at (679, 577) on #uploadPicture
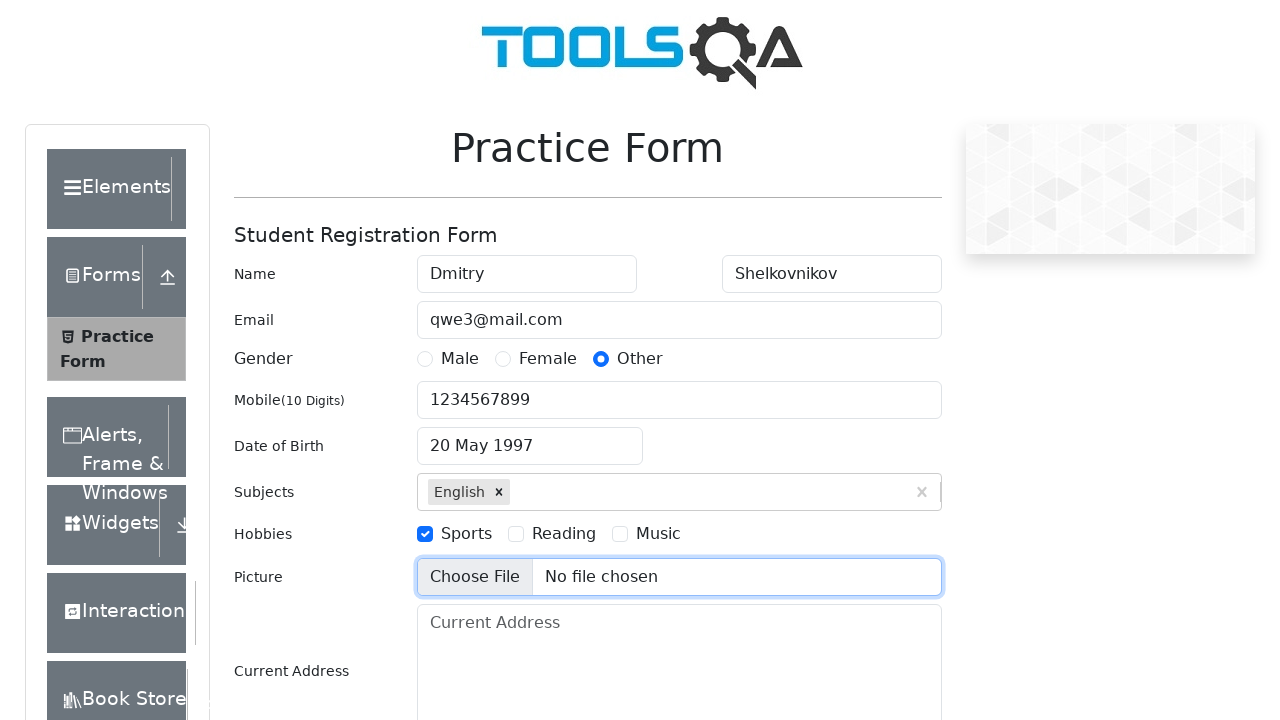

Filled current address field with 'Miami/HomeBRB' on #currentAddress
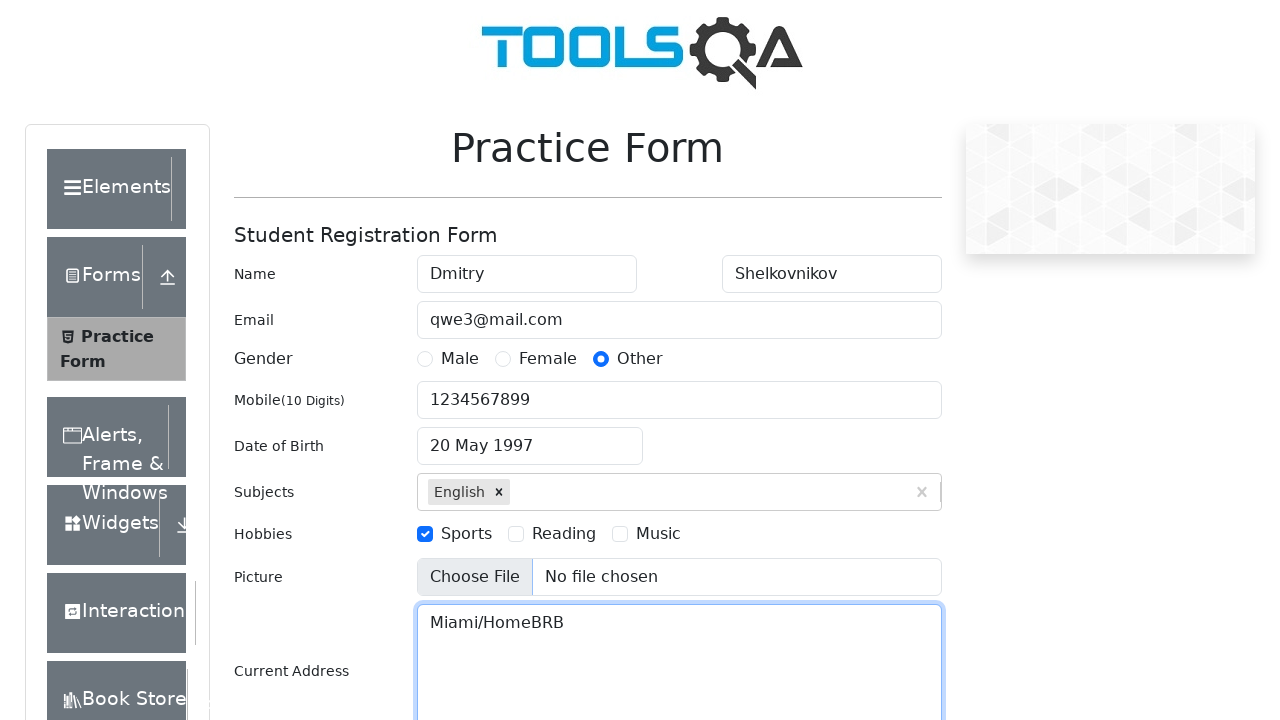

Filled state field with 'NCR' on #react-select-3-input
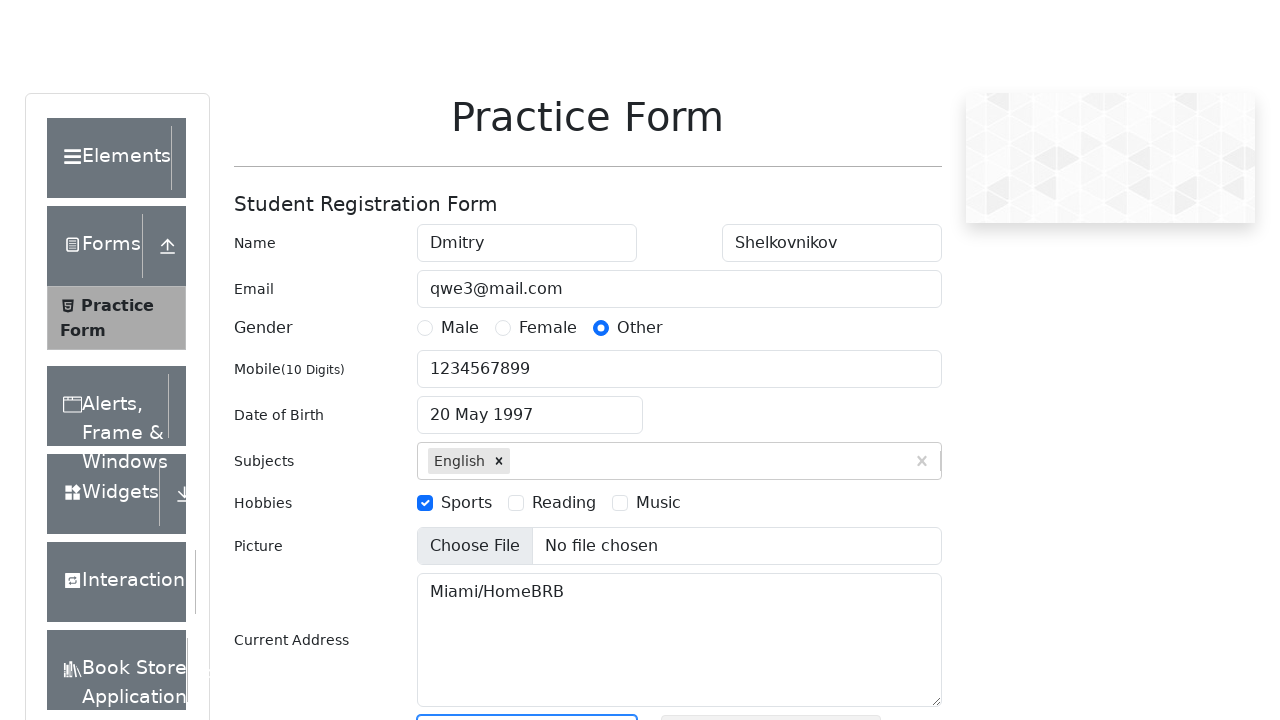

Pressed Enter to confirm state selection on #react-select-3-input
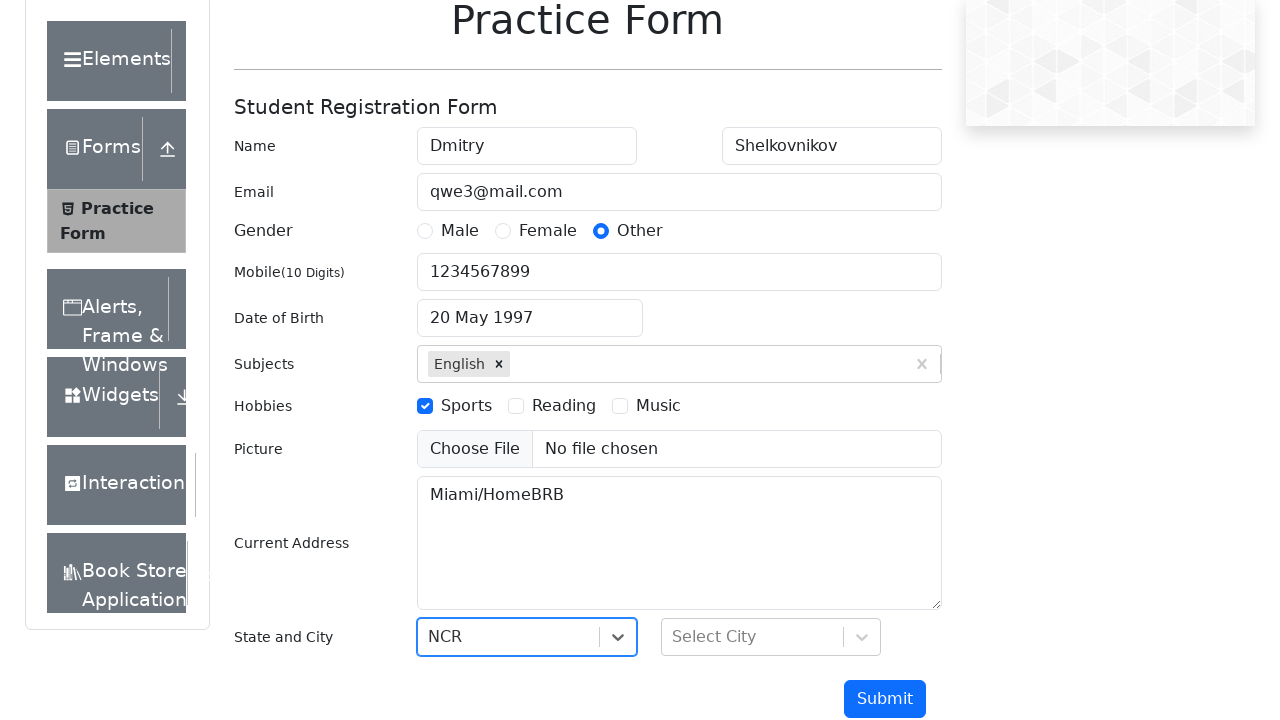

Filled city field with 'Delhi' on #react-select-4-input
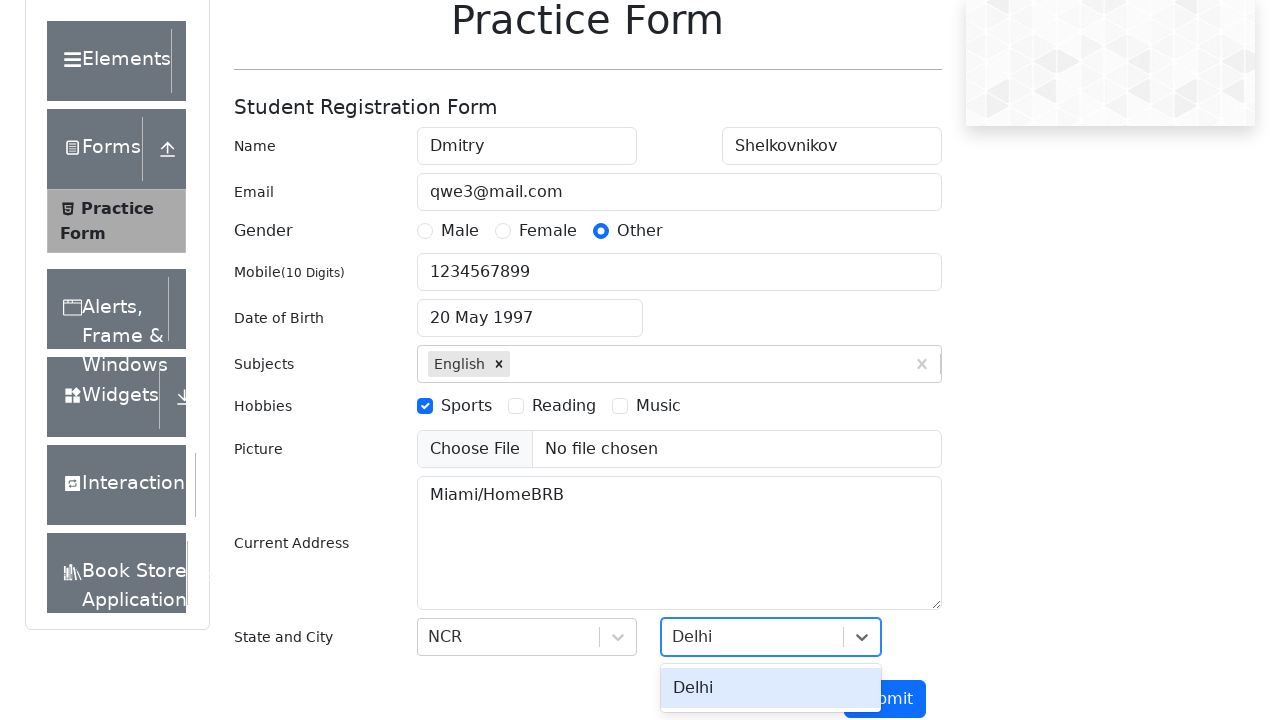

Pressed Enter to confirm city selection on #react-select-4-input
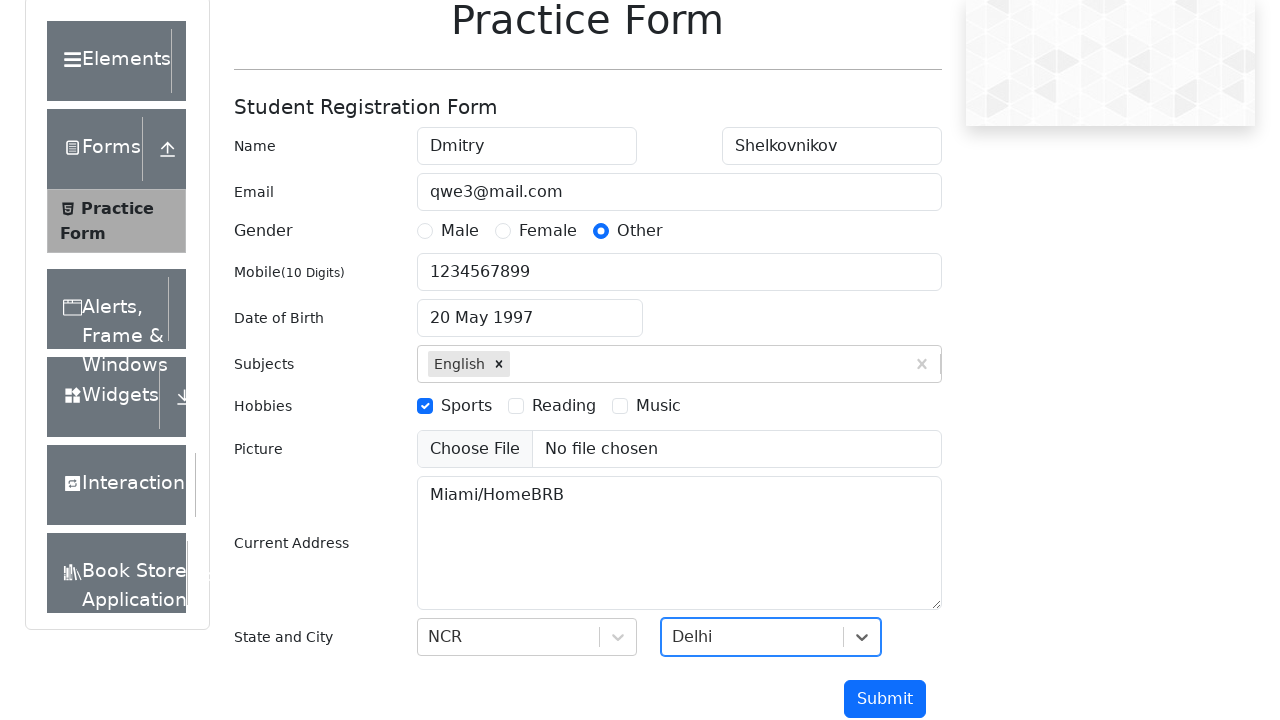

Clicked submit button to submit the form at (885, 699) on #submit
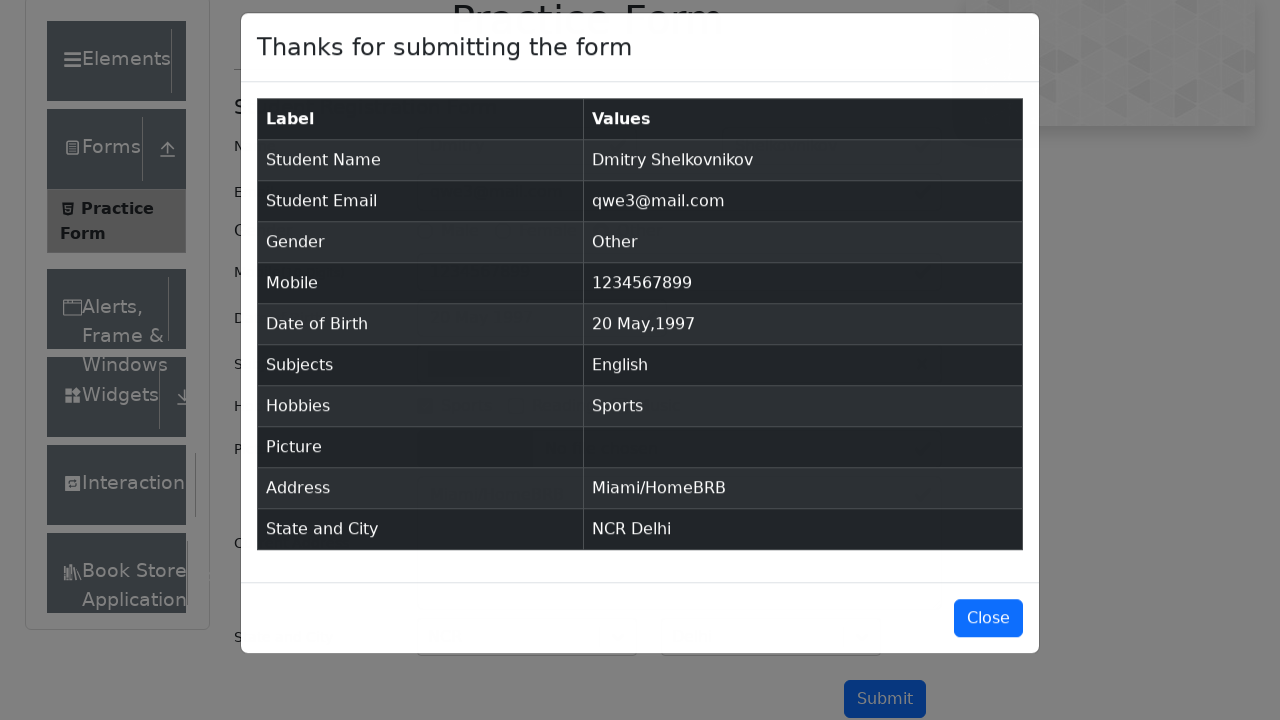

Waited for confirmation modal to appear and verified form submission success
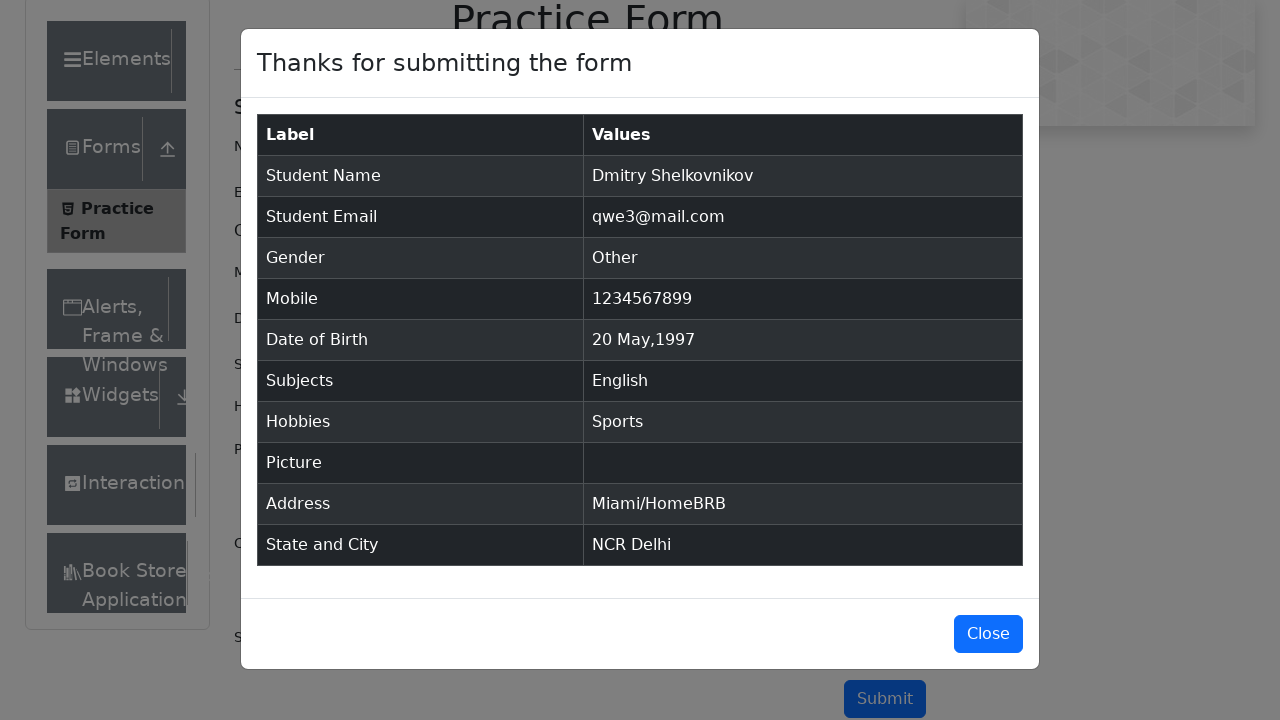

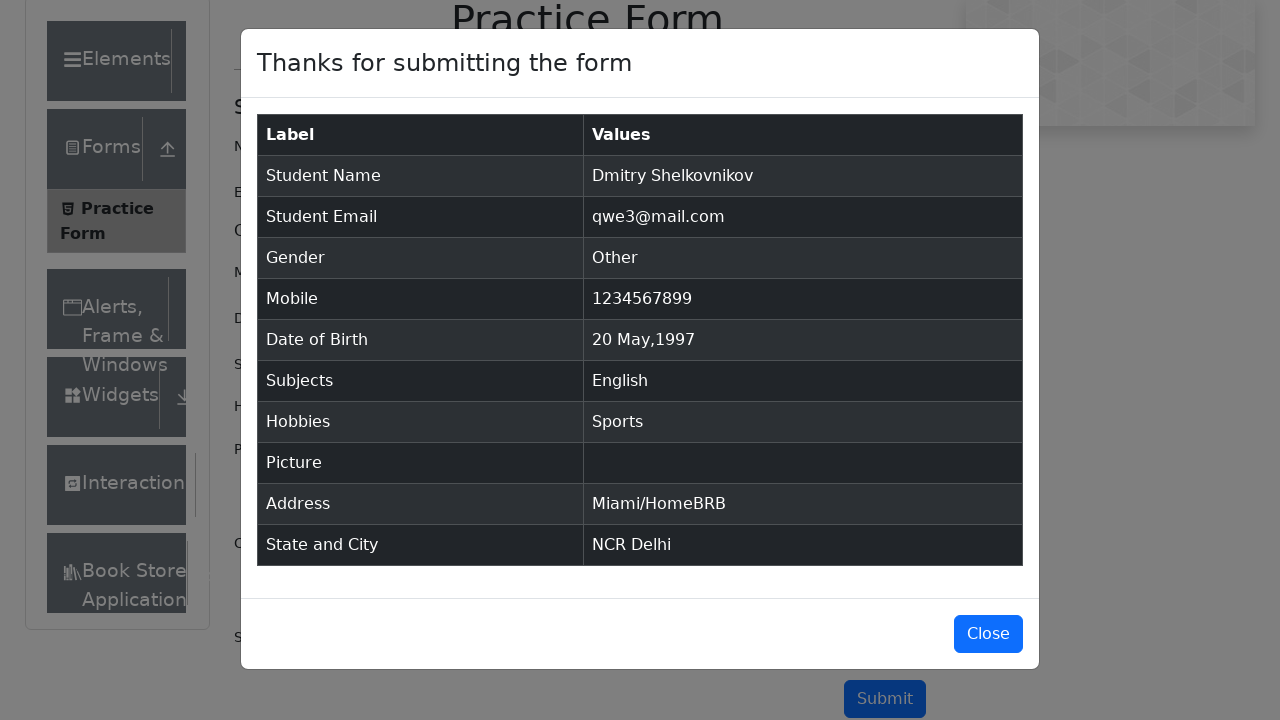